Navigates to the Heroku test application homepage and captures a screenshot of the page

Starting URL: https://the-internet.herokuapp.com/

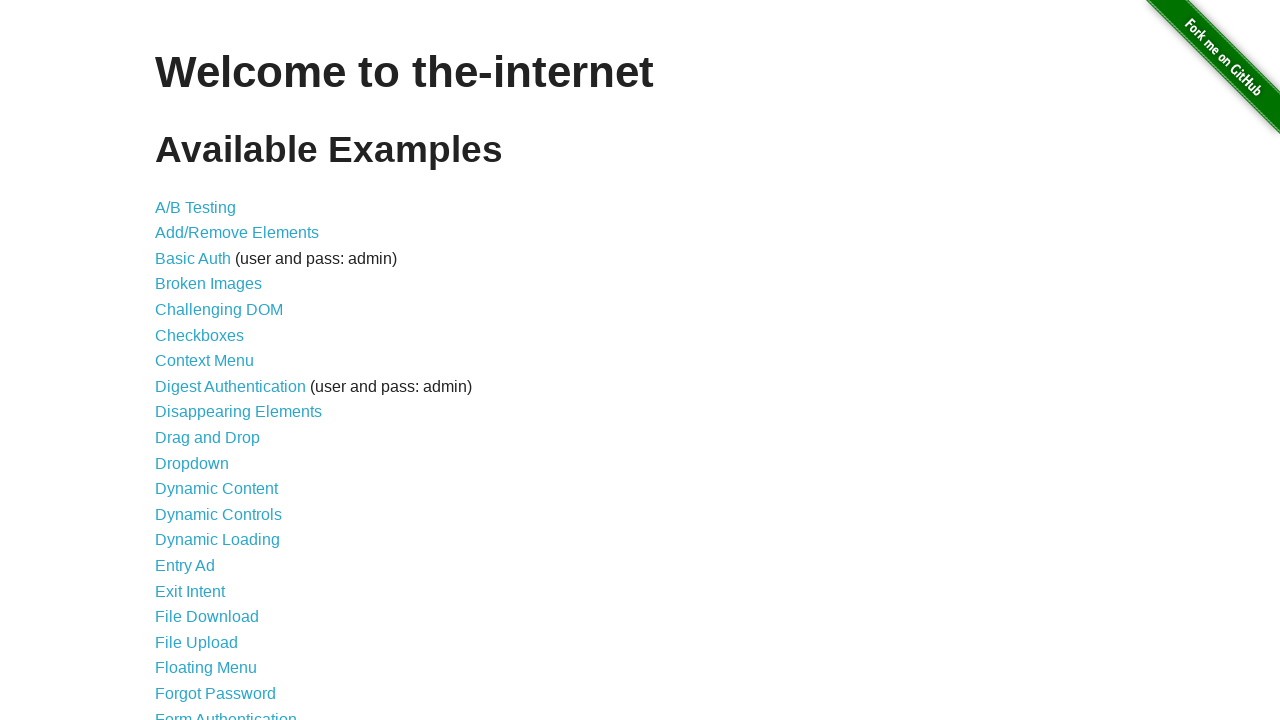

Waited for page to reach networkidle state
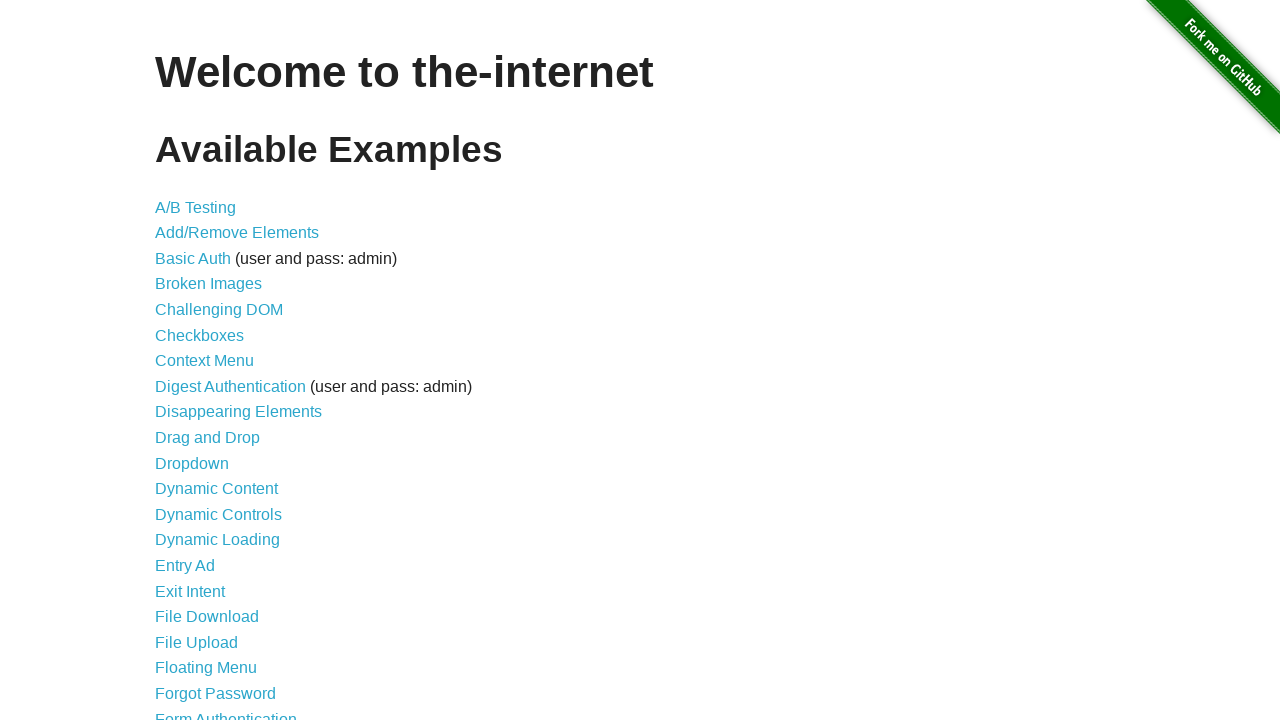

Captured screenshot of Heroku test application homepage
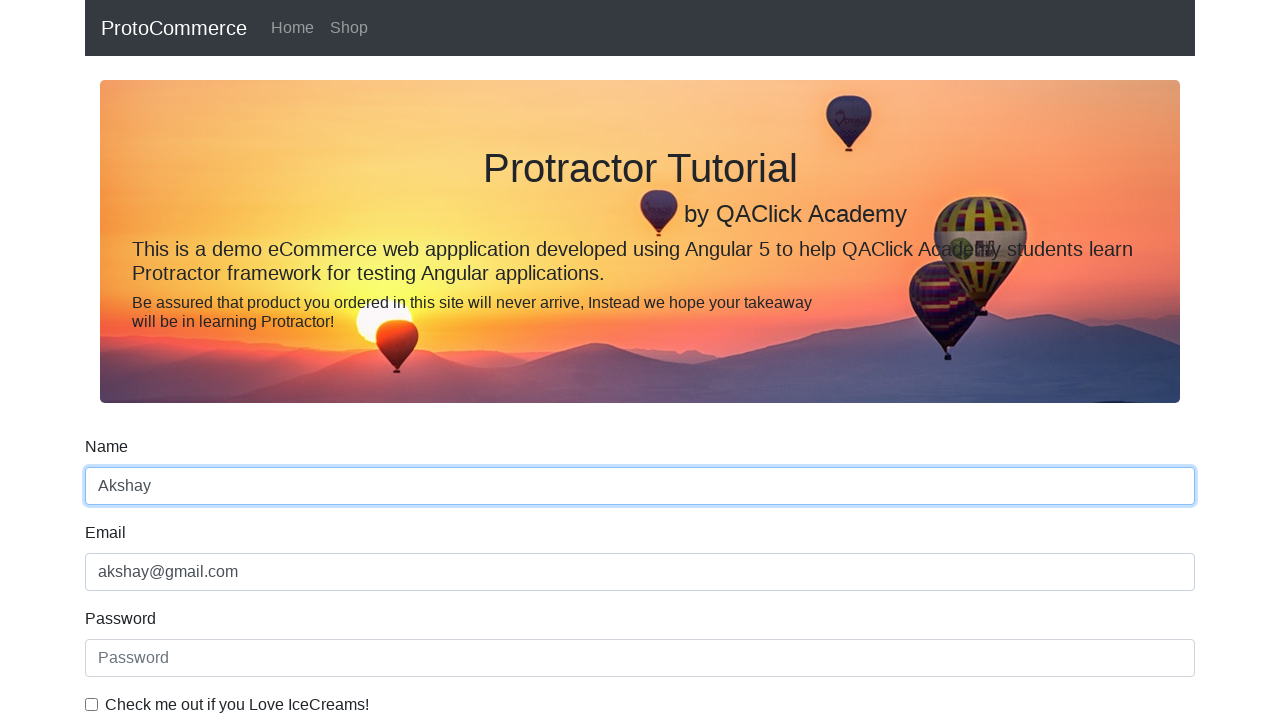

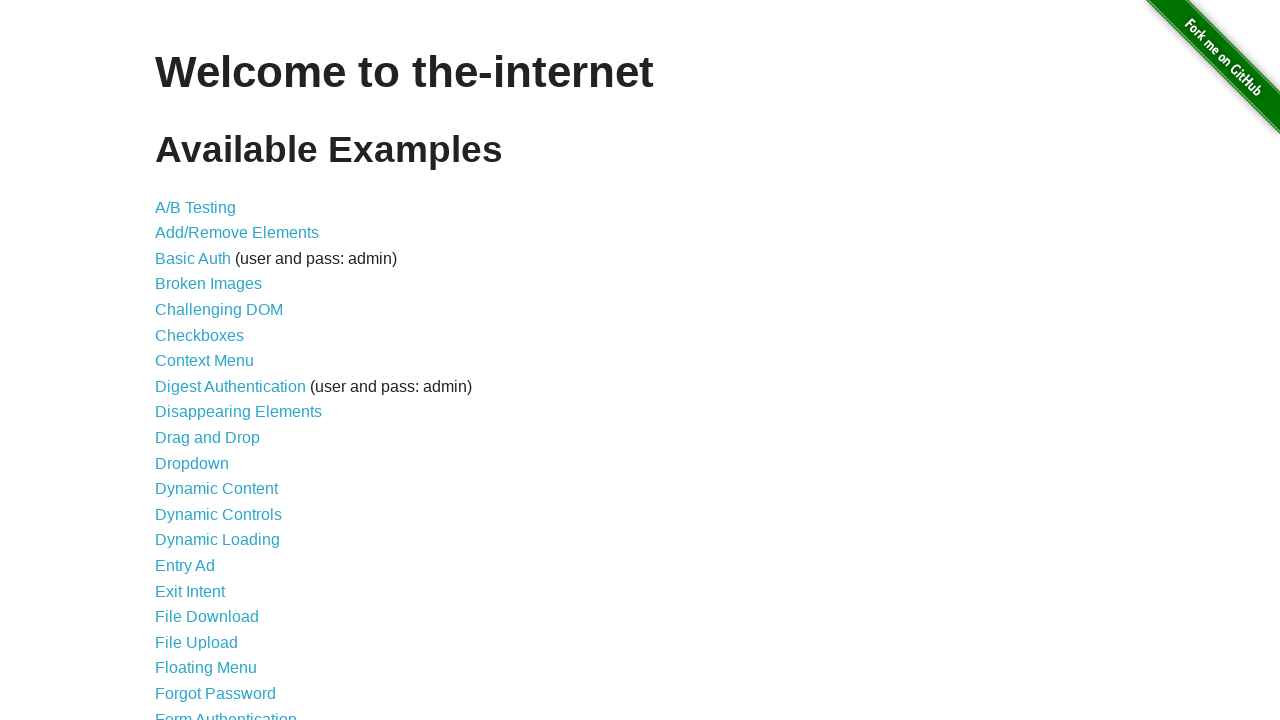